Fills out a text box form with user information including name, email, and addresses, then submits the form

Starting URL: https://demoqa.com/text-box

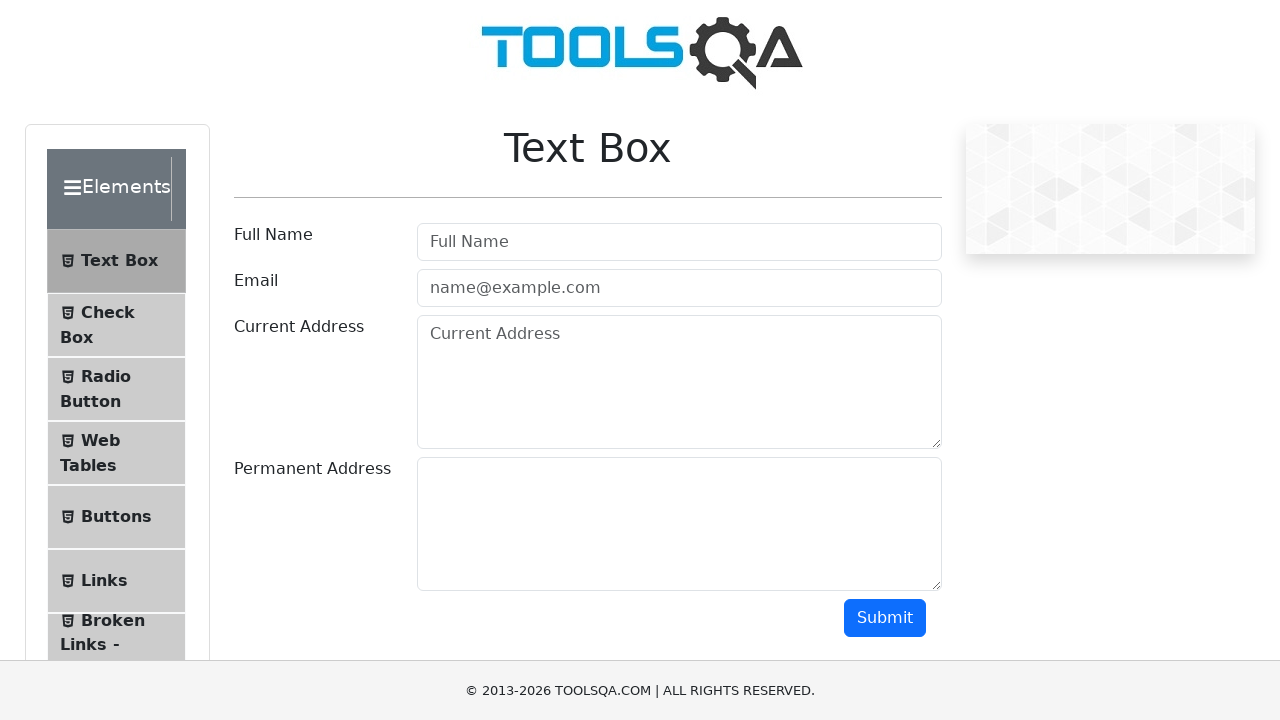

Filled user name field with 'Zhyldyz Adylchaeva' on #userName
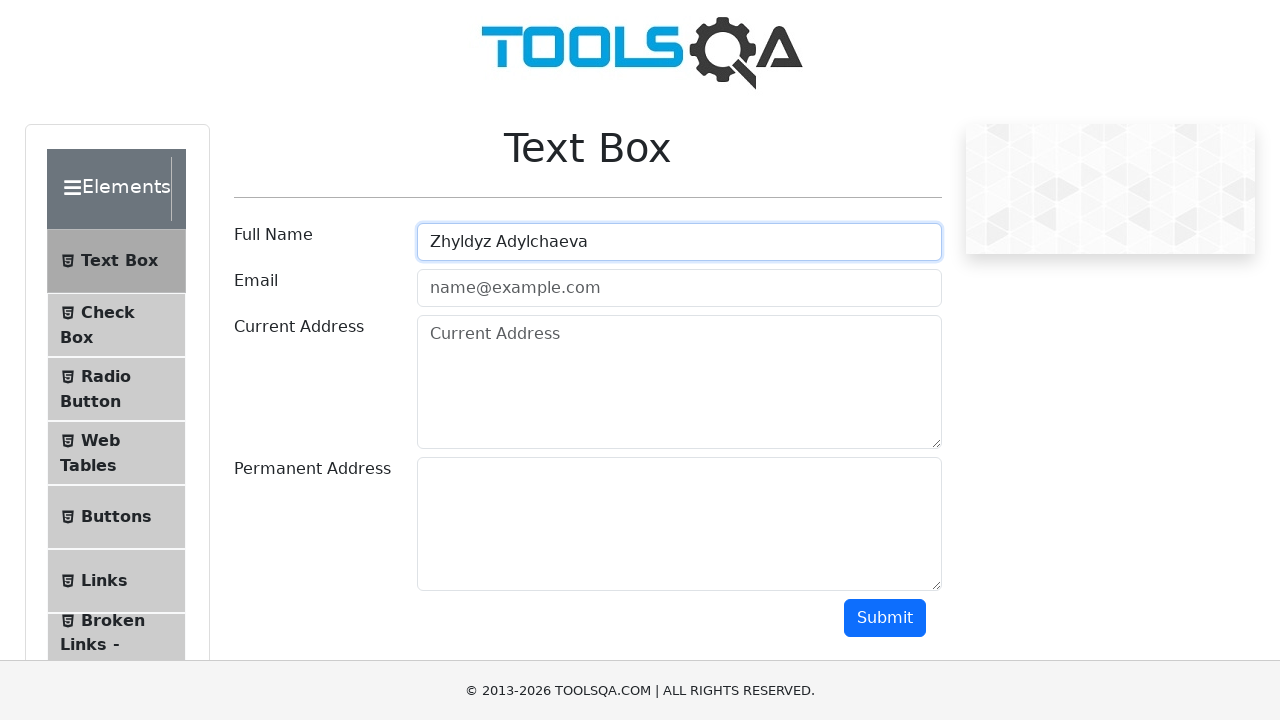

Filled email field with 'asylbash@gmail.com' on #userEmail
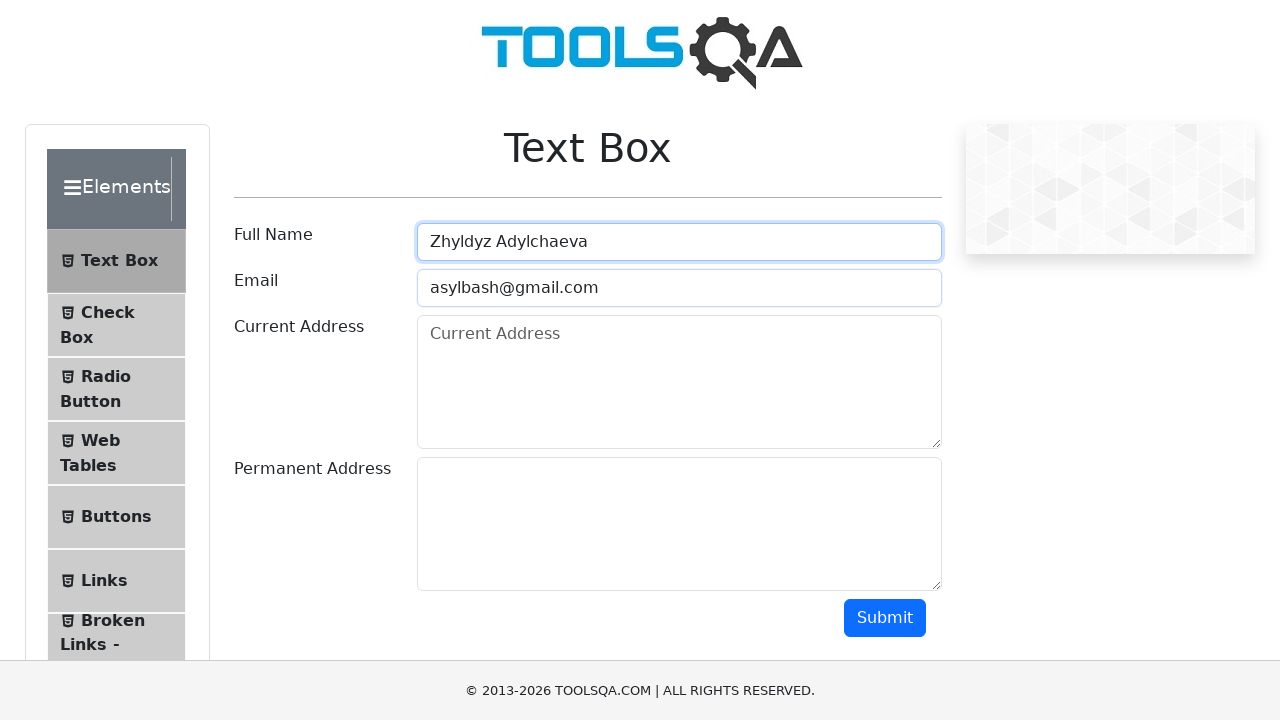

Filled current address field with 'Elebaeva 3 - 77' on #currentAddress
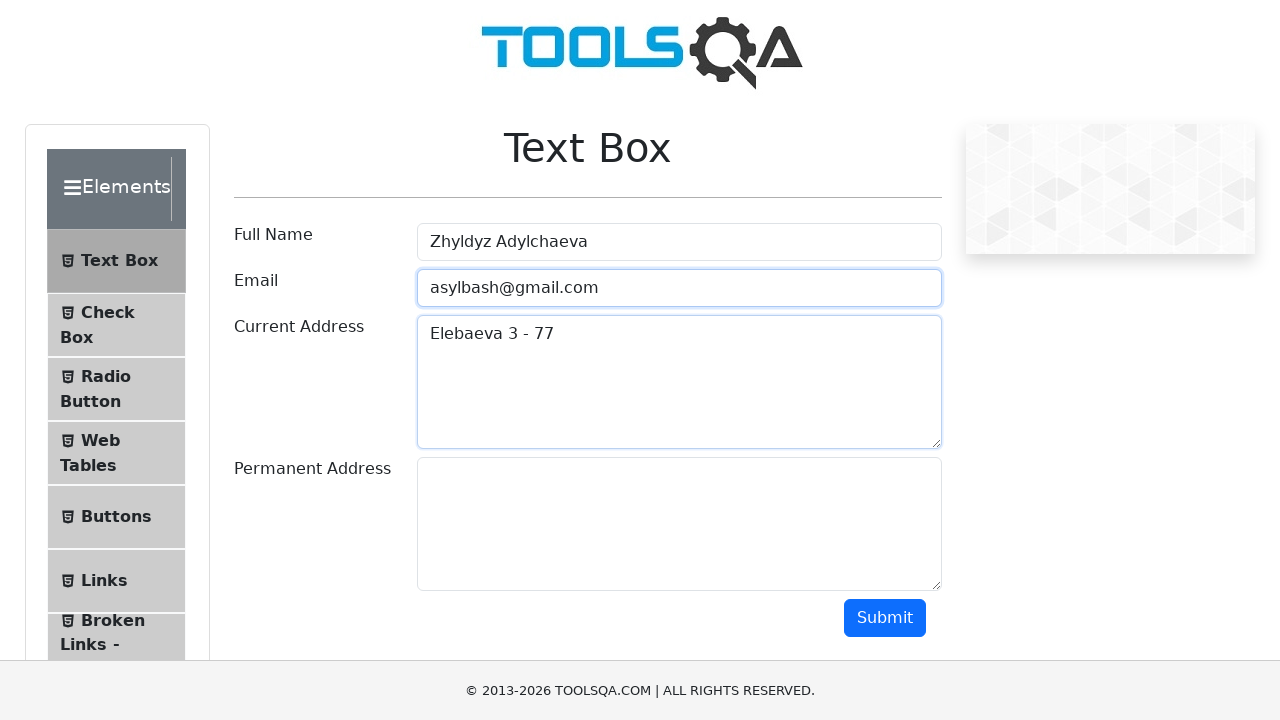

Filled permanent address field with 'via U.Foscolo 9' on #permanentAddress
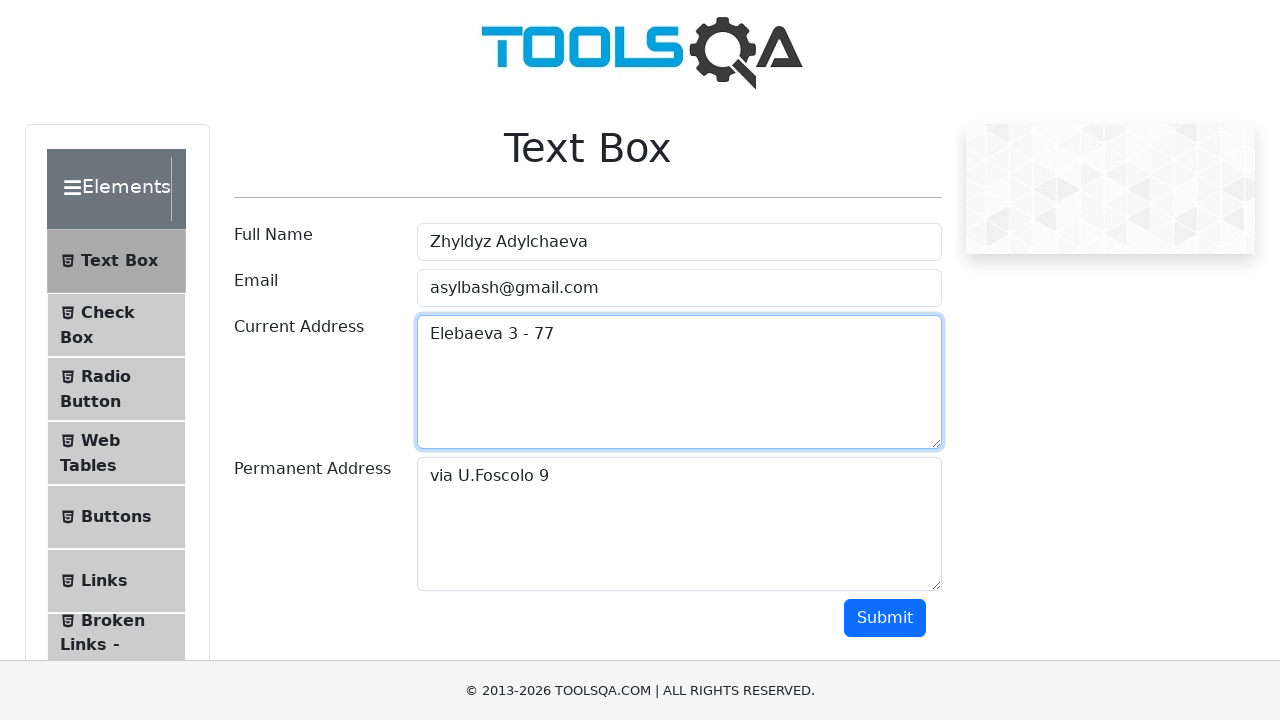

Clicked submit button to submit the form at (885, 618) on #submit
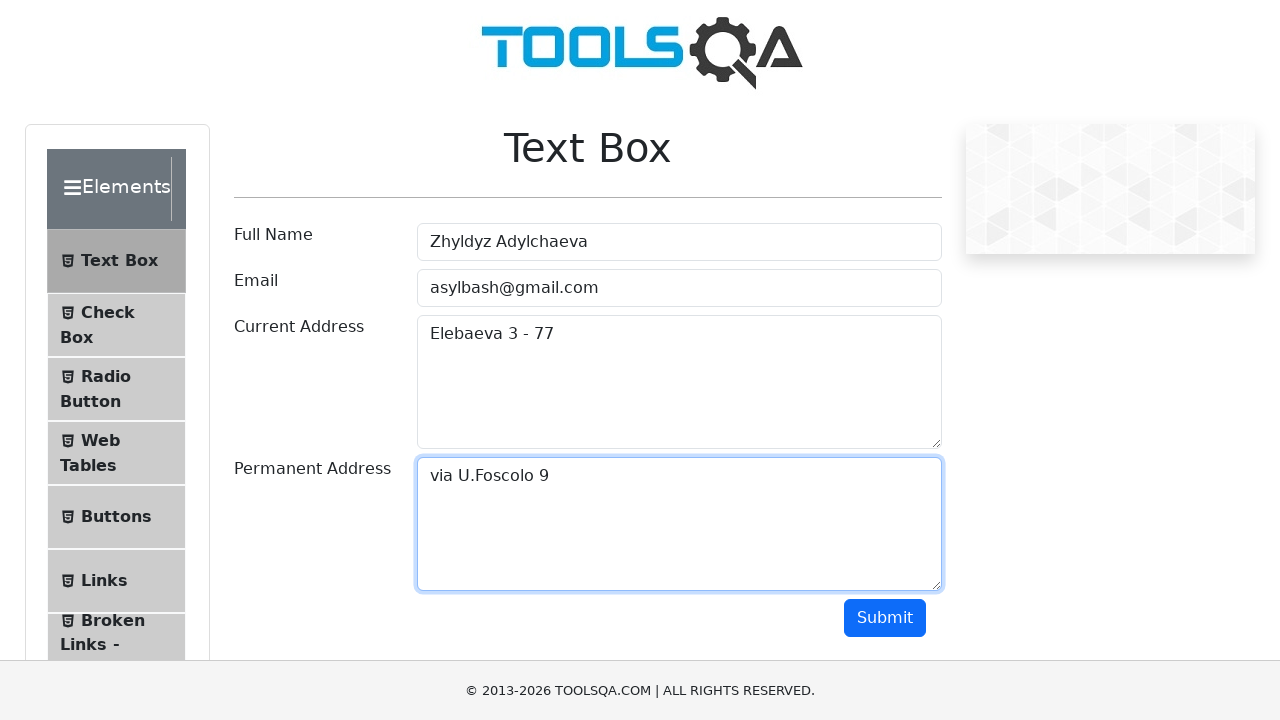

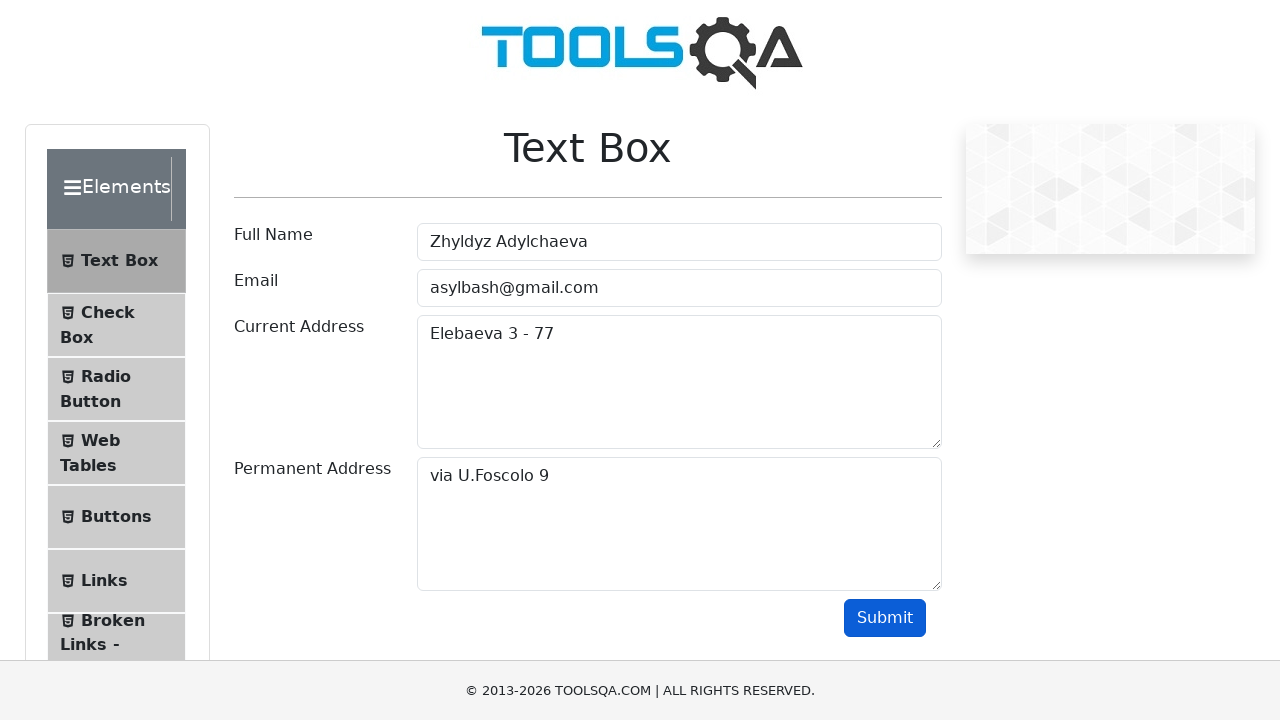